Tests filtering to display only active (non-completed) items

Starting URL: https://demo.playwright.dev/todomvc

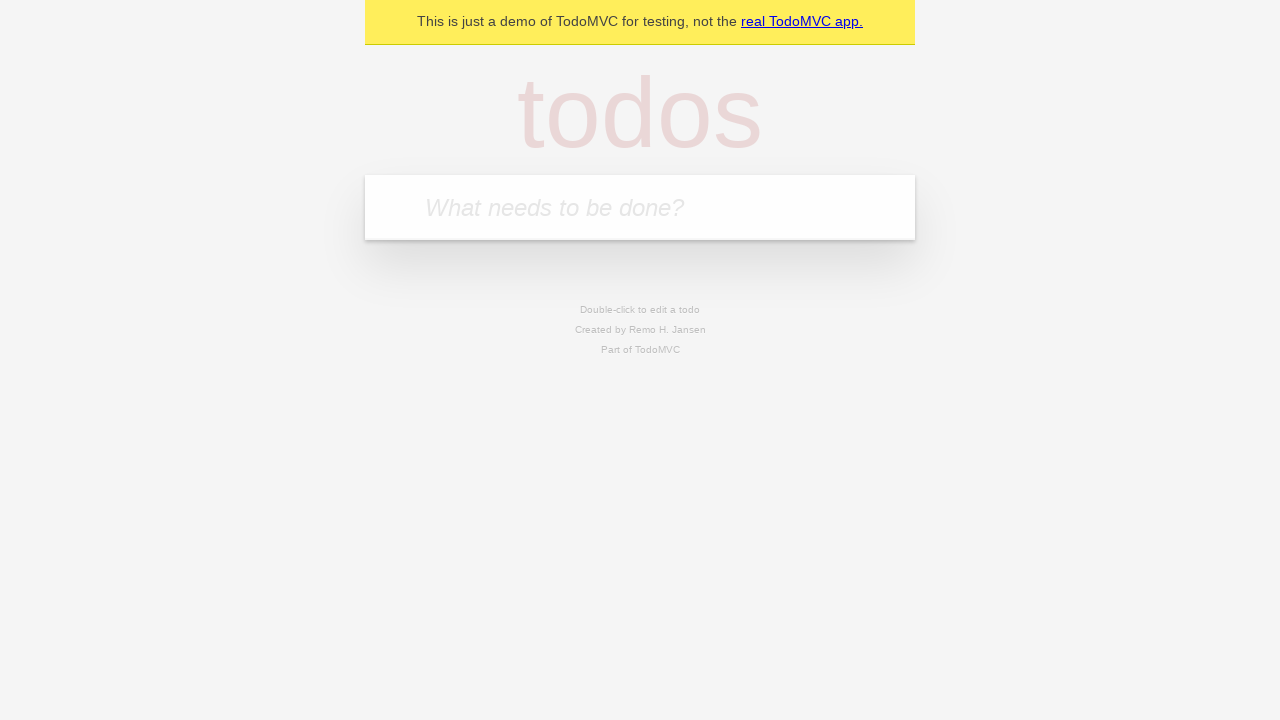

Filled first todo input with 'buy some cheese' on internal:attr=[placeholder="What needs to be done?"i]
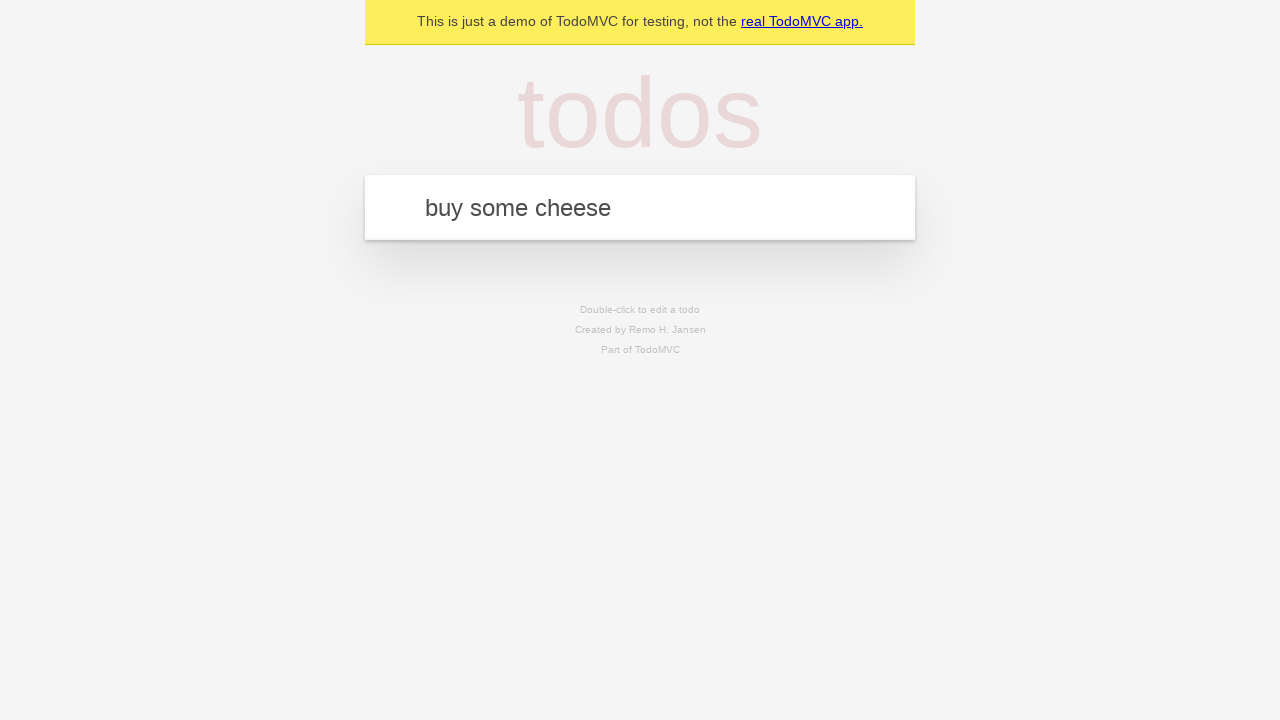

Pressed Enter to create first todo on internal:attr=[placeholder="What needs to be done?"i]
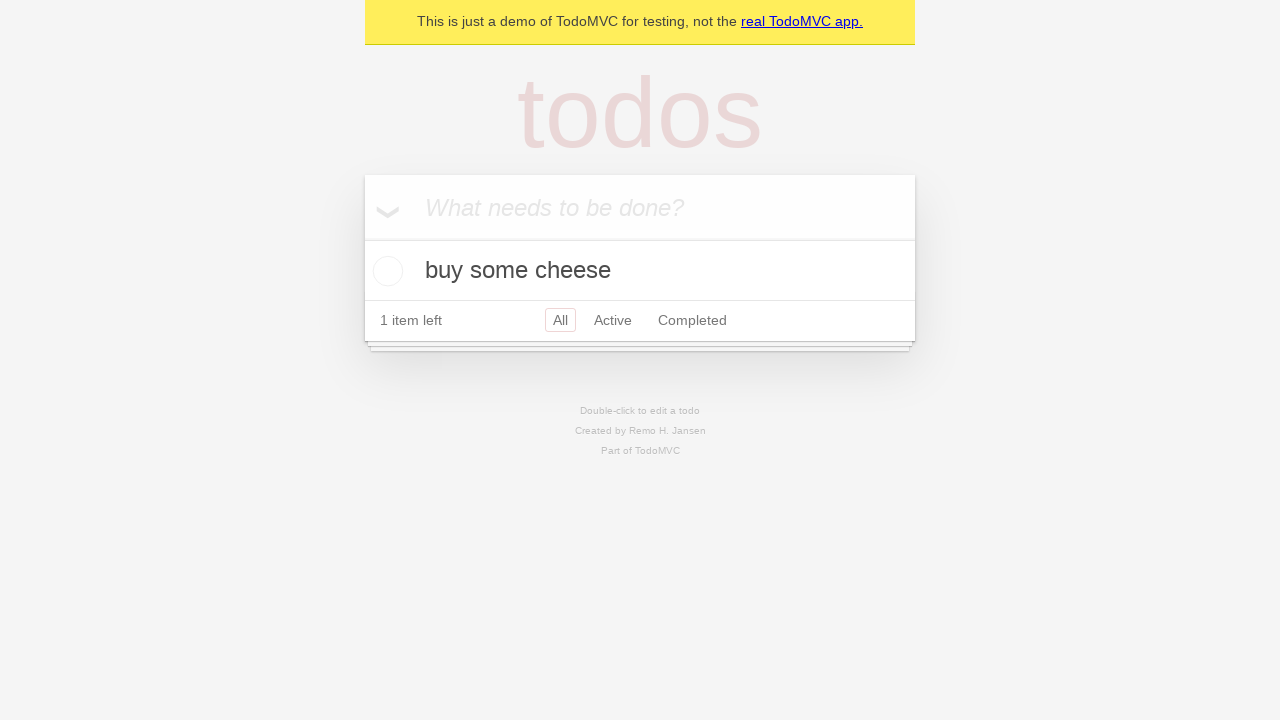

Filled second todo input with 'feed the cat' on internal:attr=[placeholder="What needs to be done?"i]
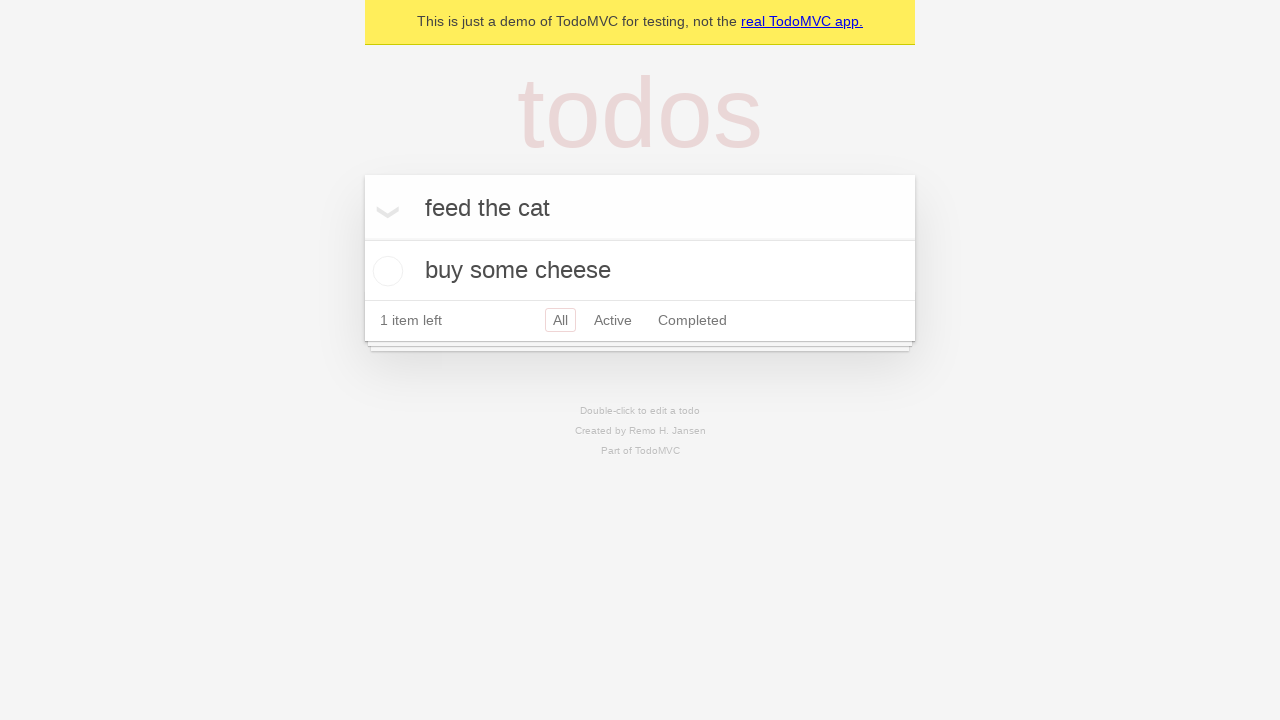

Pressed Enter to create second todo on internal:attr=[placeholder="What needs to be done?"i]
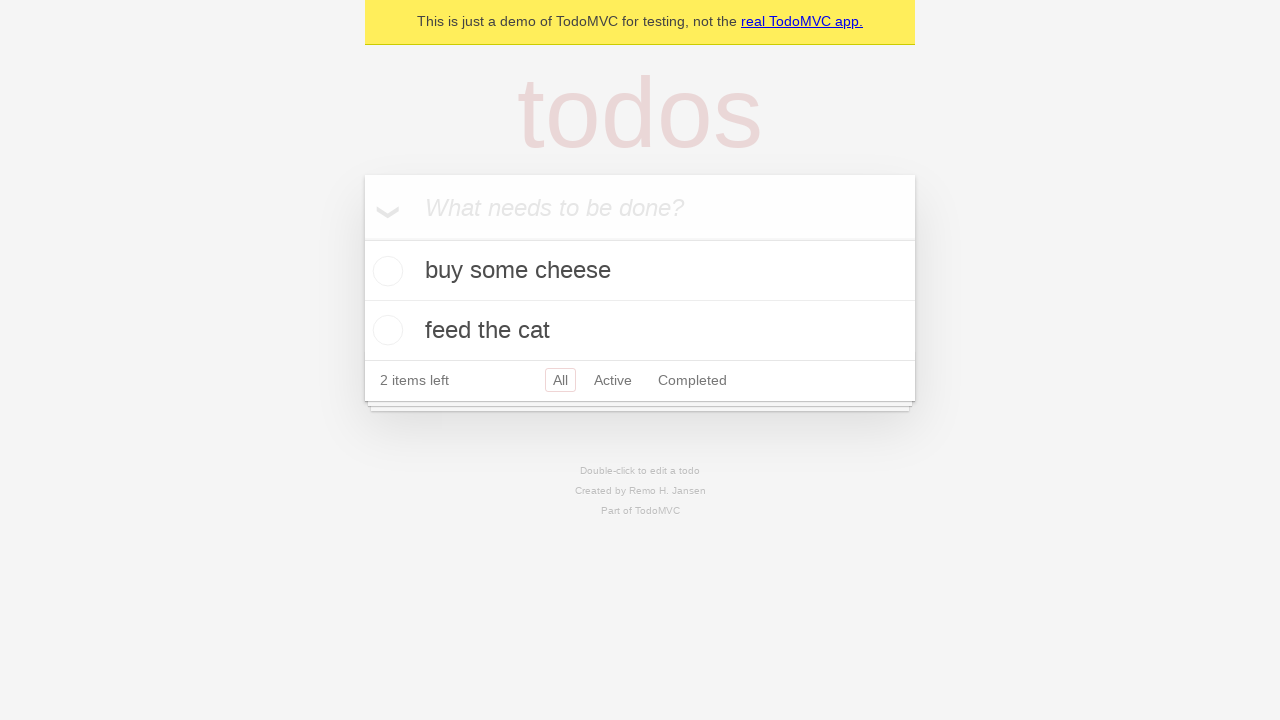

Filled third todo input with 'book a doctors appointment' on internal:attr=[placeholder="What needs to be done?"i]
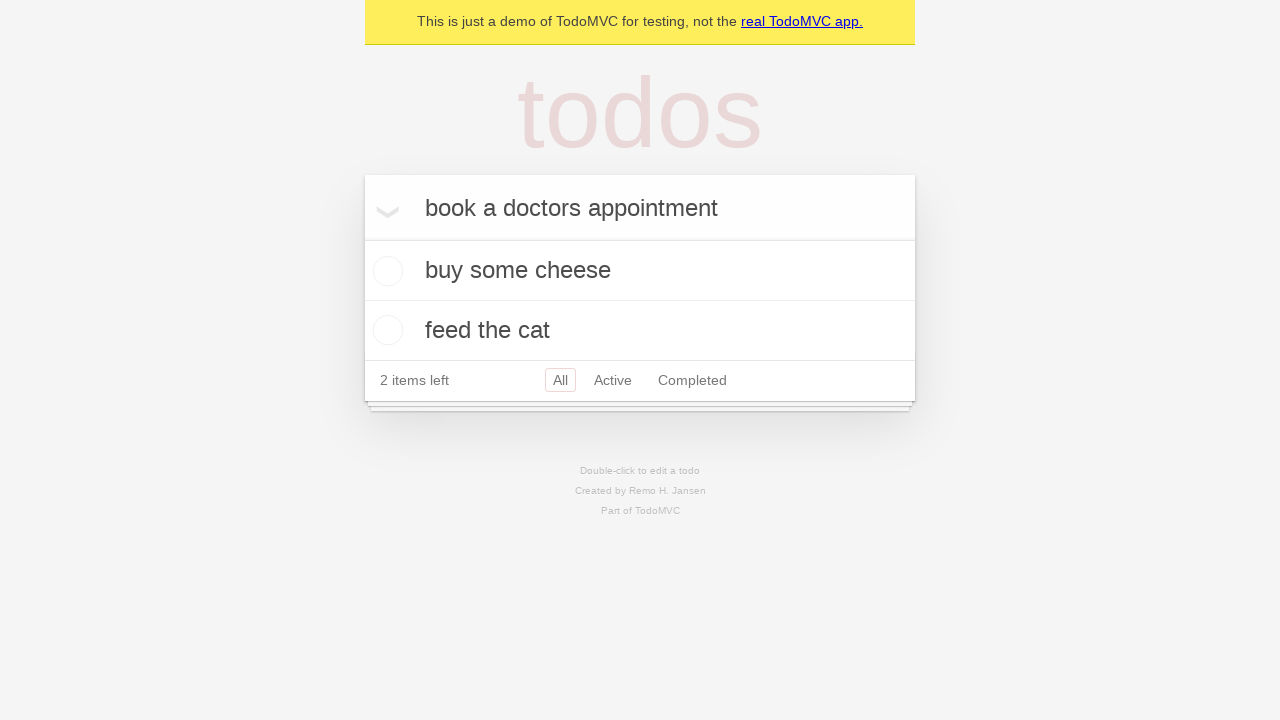

Pressed Enter to create third todo on internal:attr=[placeholder="What needs to be done?"i]
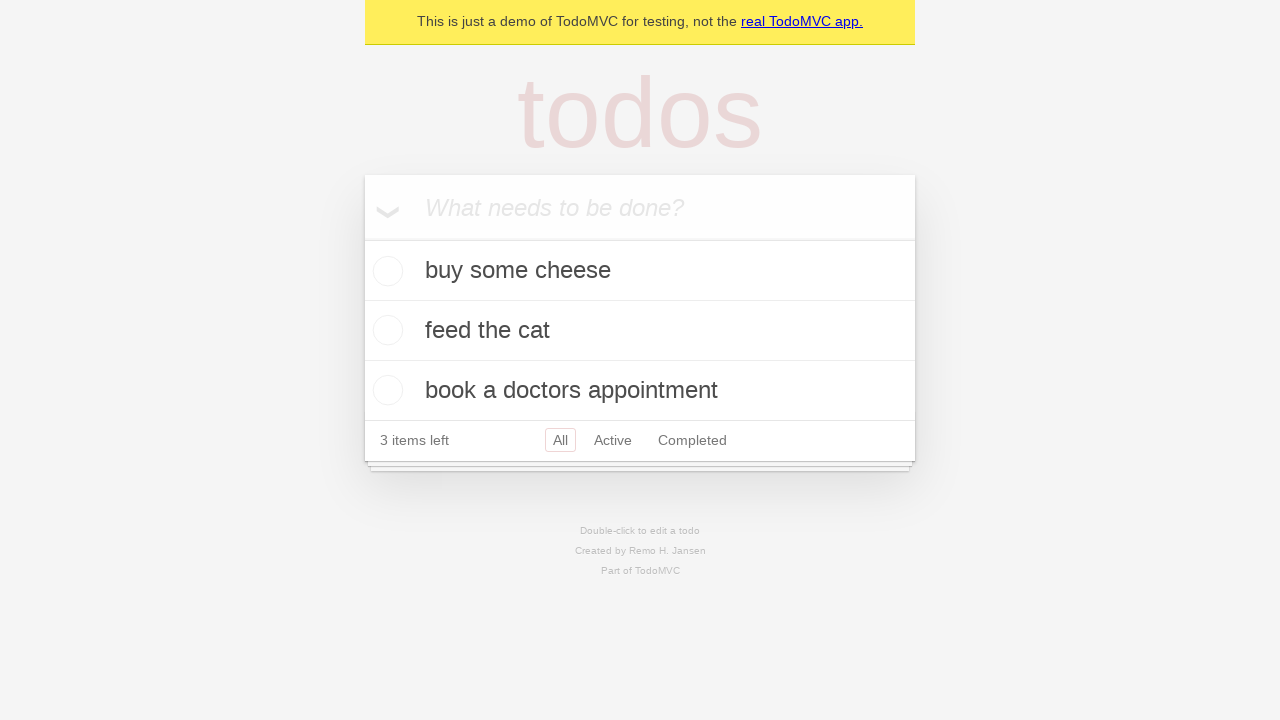

Checked the second todo item to mark it as completed at (385, 330) on internal:testid=[data-testid="todo-item"s] >> nth=1 >> internal:role=checkbox
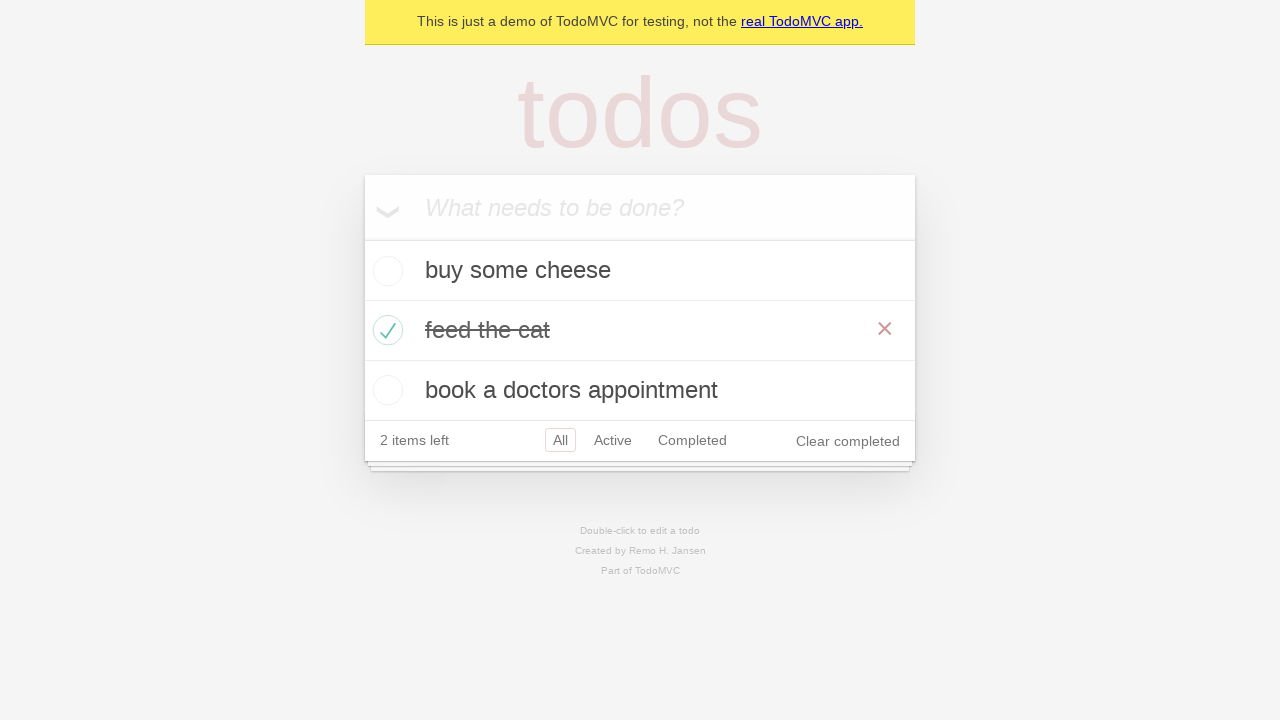

Clicked Active filter to display only active items at (613, 440) on internal:role=link[name="Active"i]
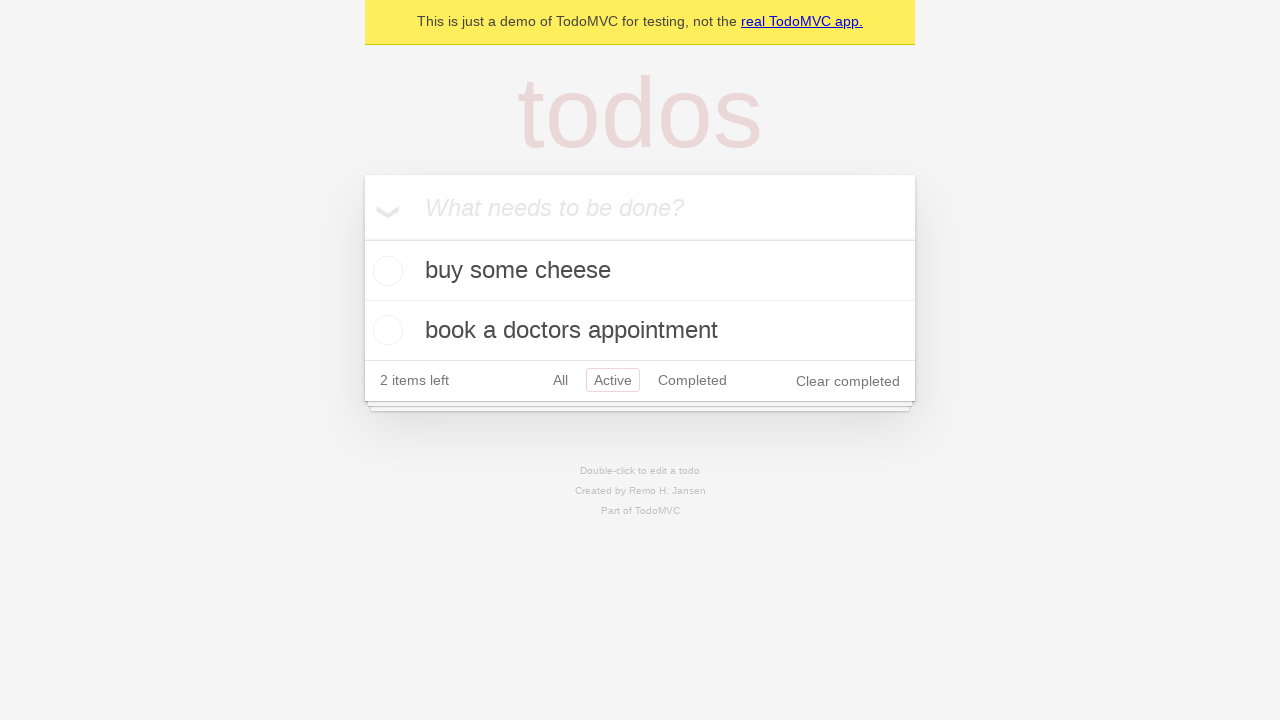

Filtered todo list loaded, displaying only active items
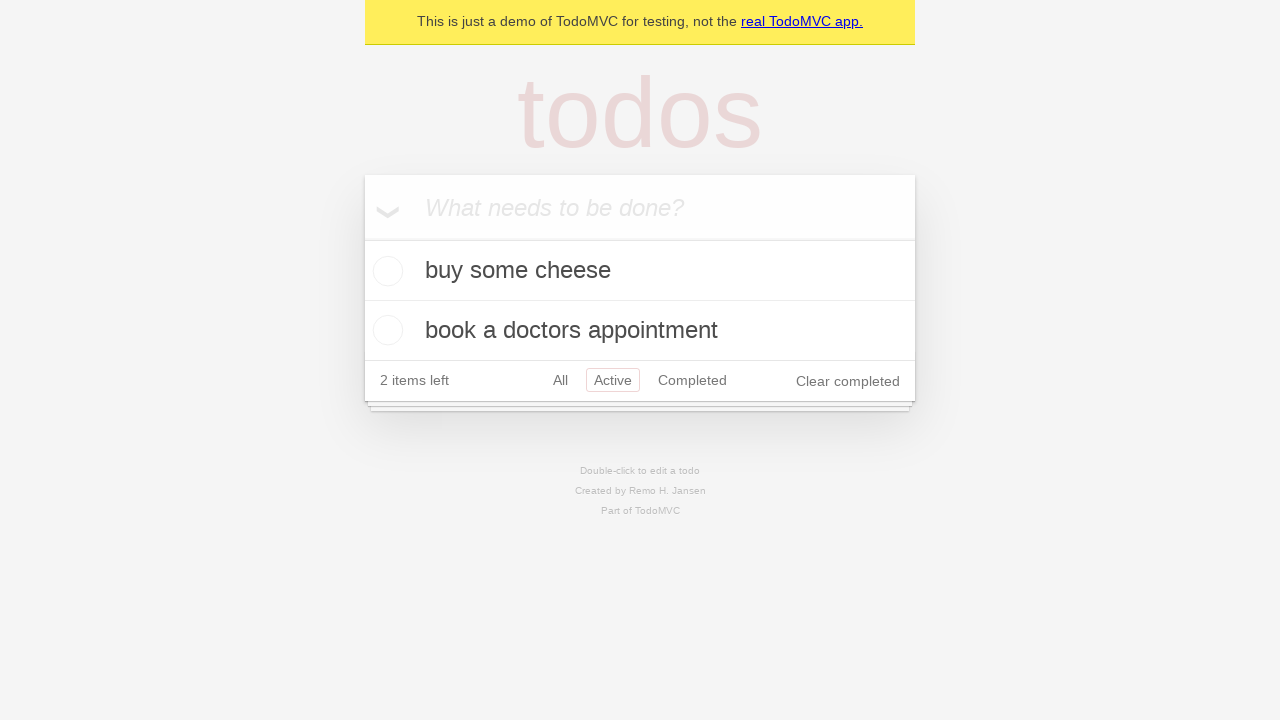

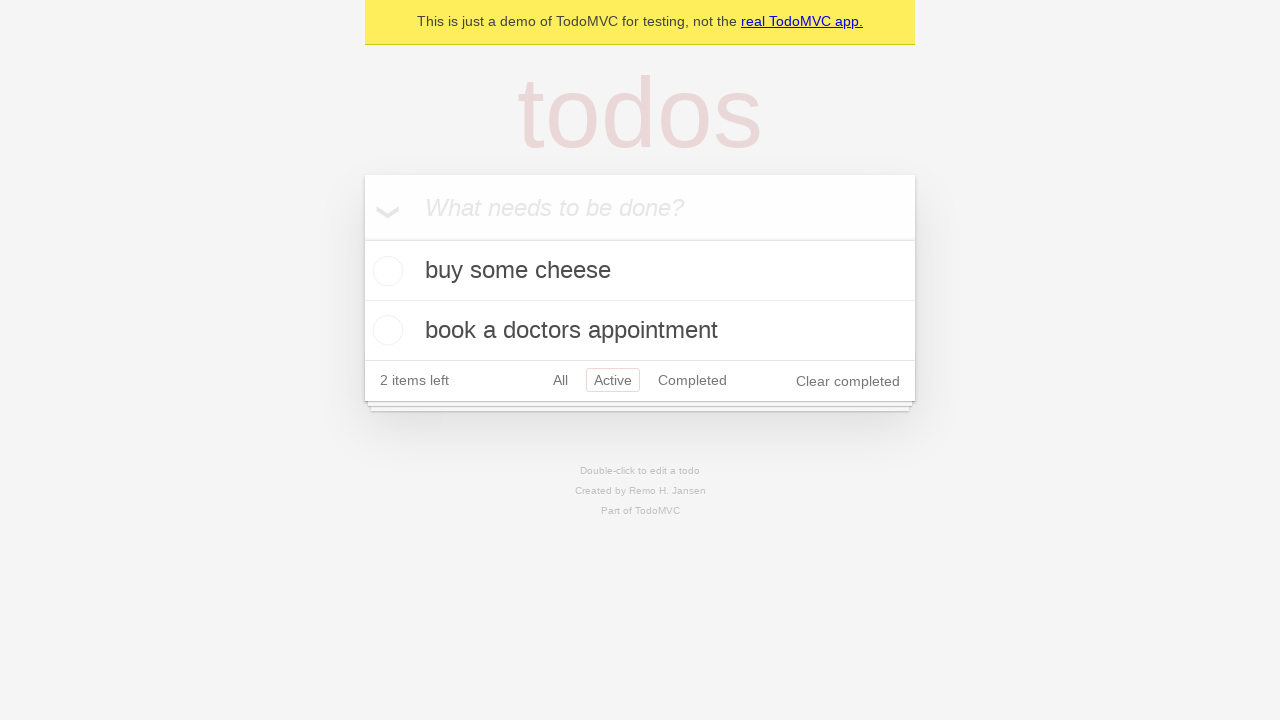